Tests interaction with Shadow DOM elements on a book app by filling a search input field and reading text content from a description element.

Starting URL: http://books-pwakit.appspot.com/

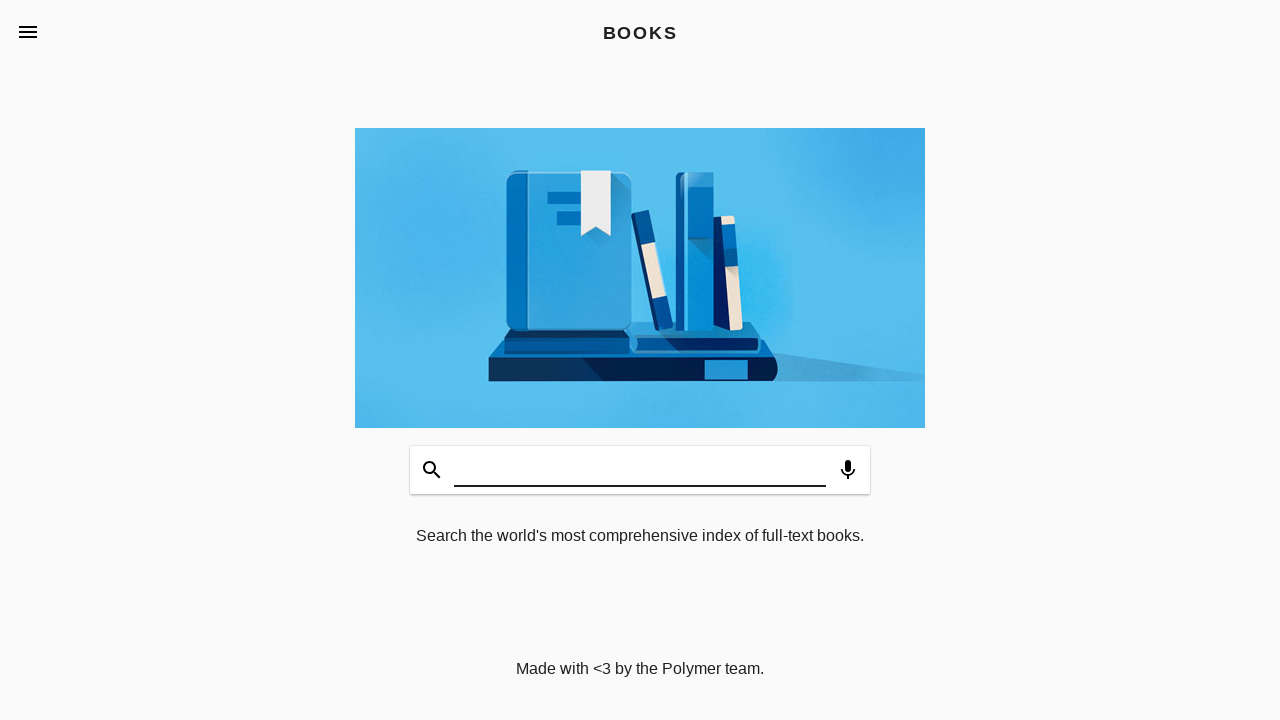

Filled search input field with 'Maniek' in Shadow DOM on book-app[apptitle='BOOKS'] #input
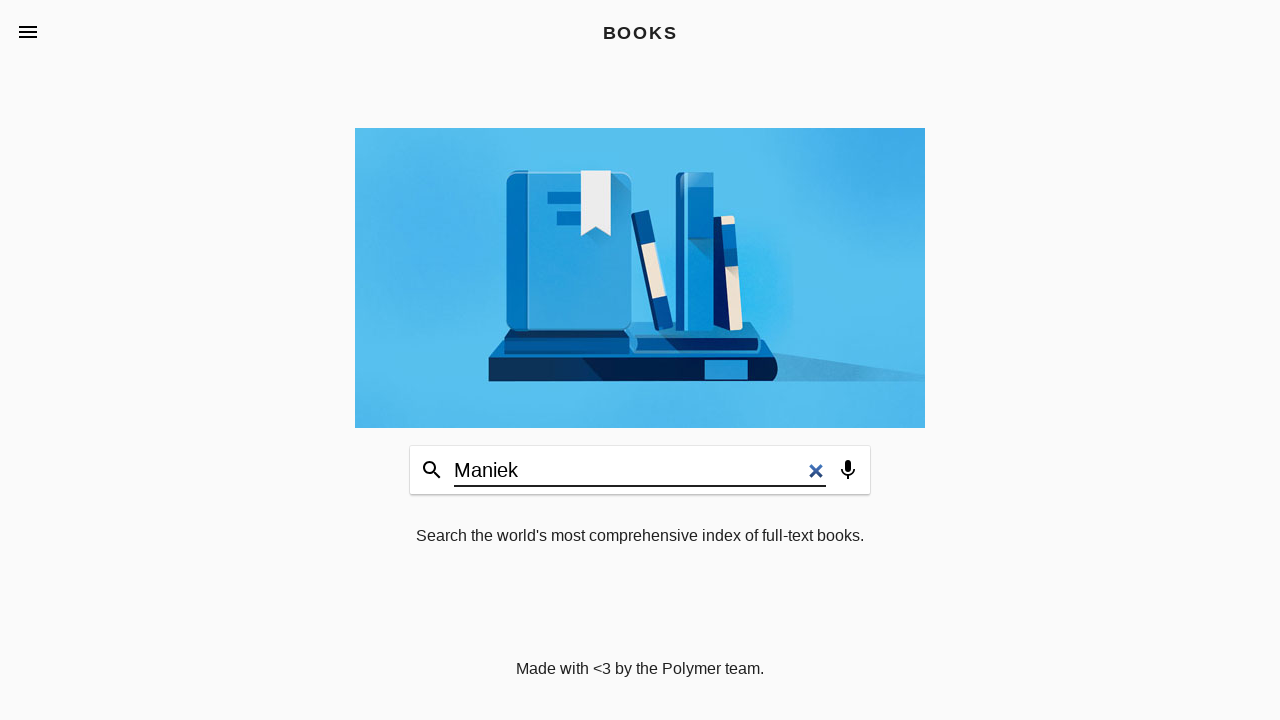

Retrieved text content from books description element
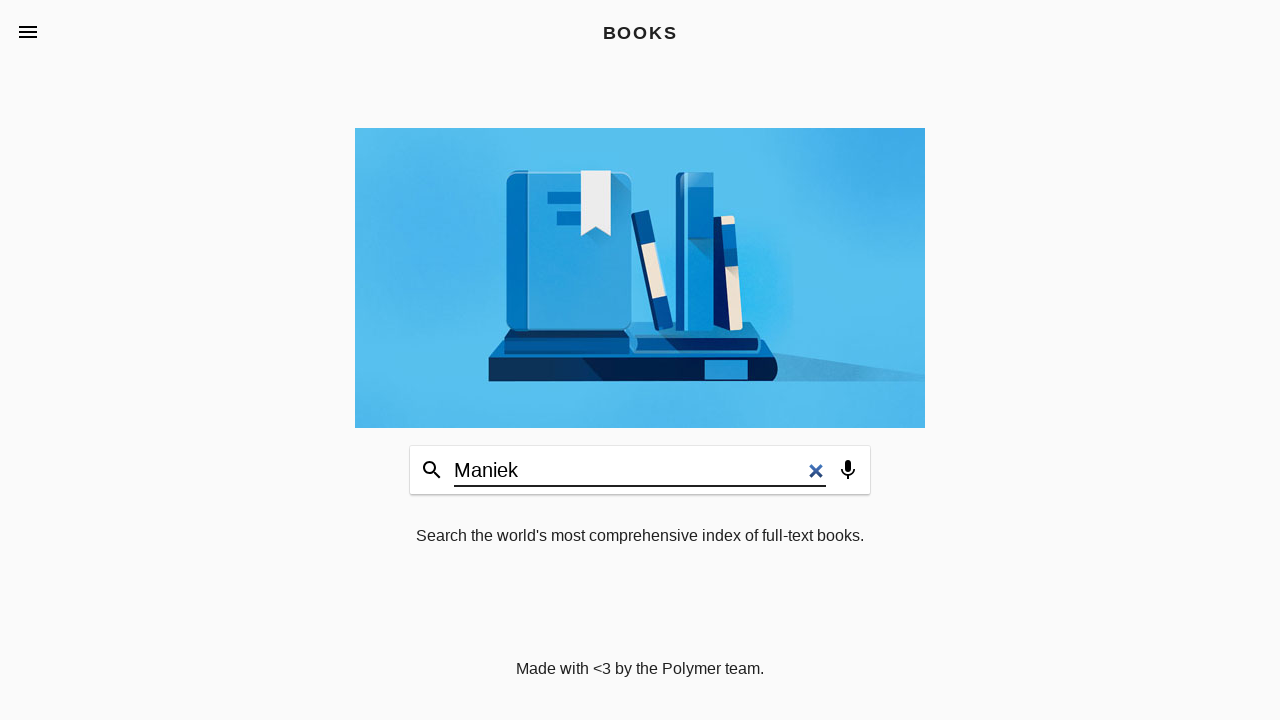

Printed books description text content
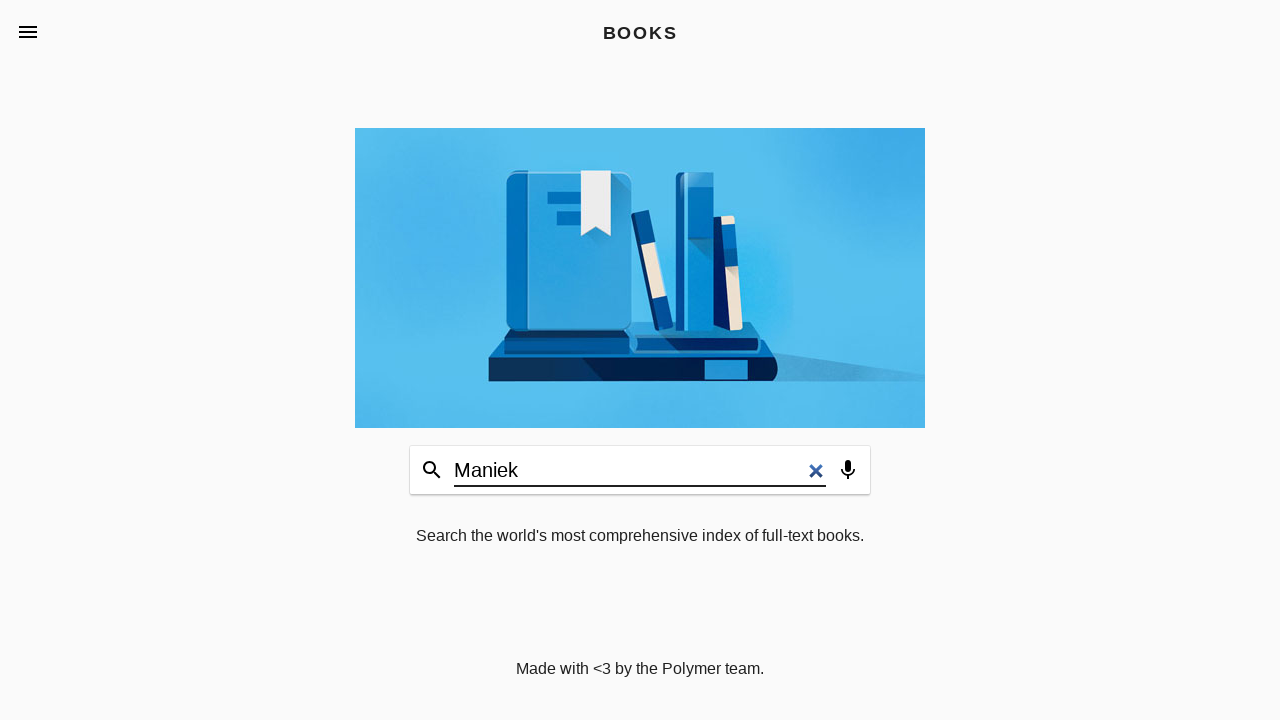

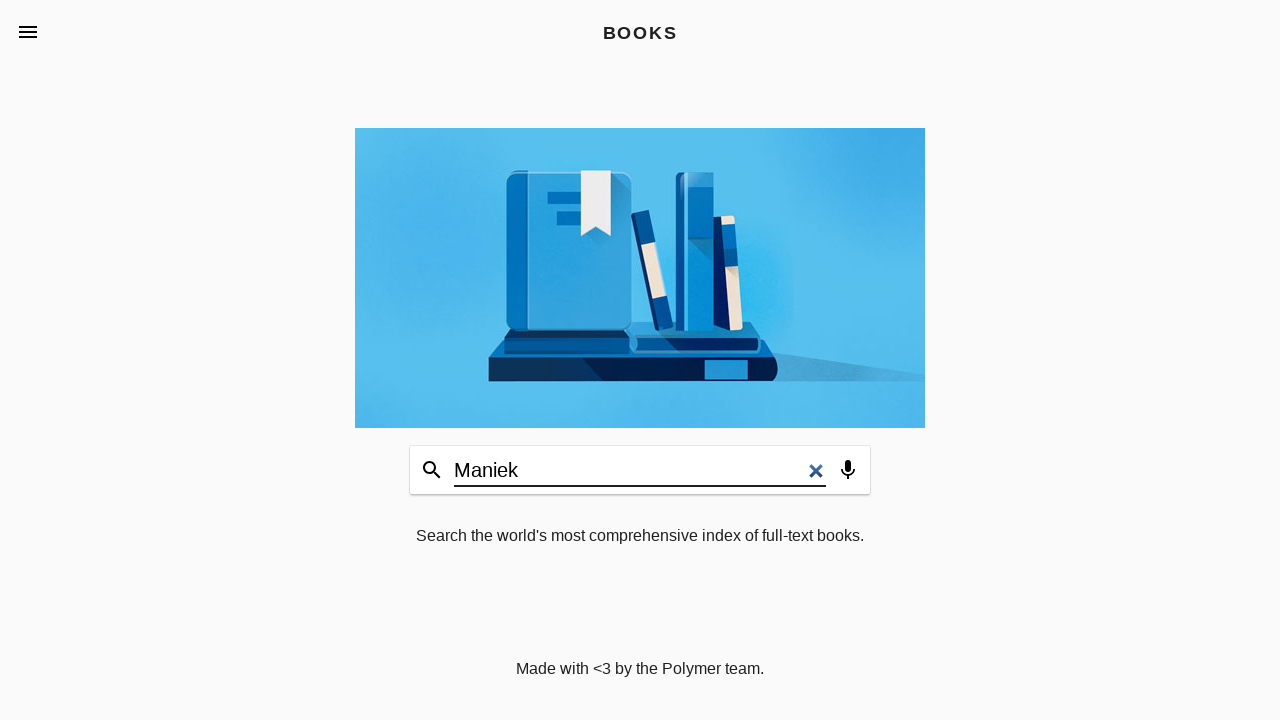